Tests hover functionality by hovering over three different images and verifying that corresponding user information is displayed

Starting URL: https://practice.cydeo.com/hovers

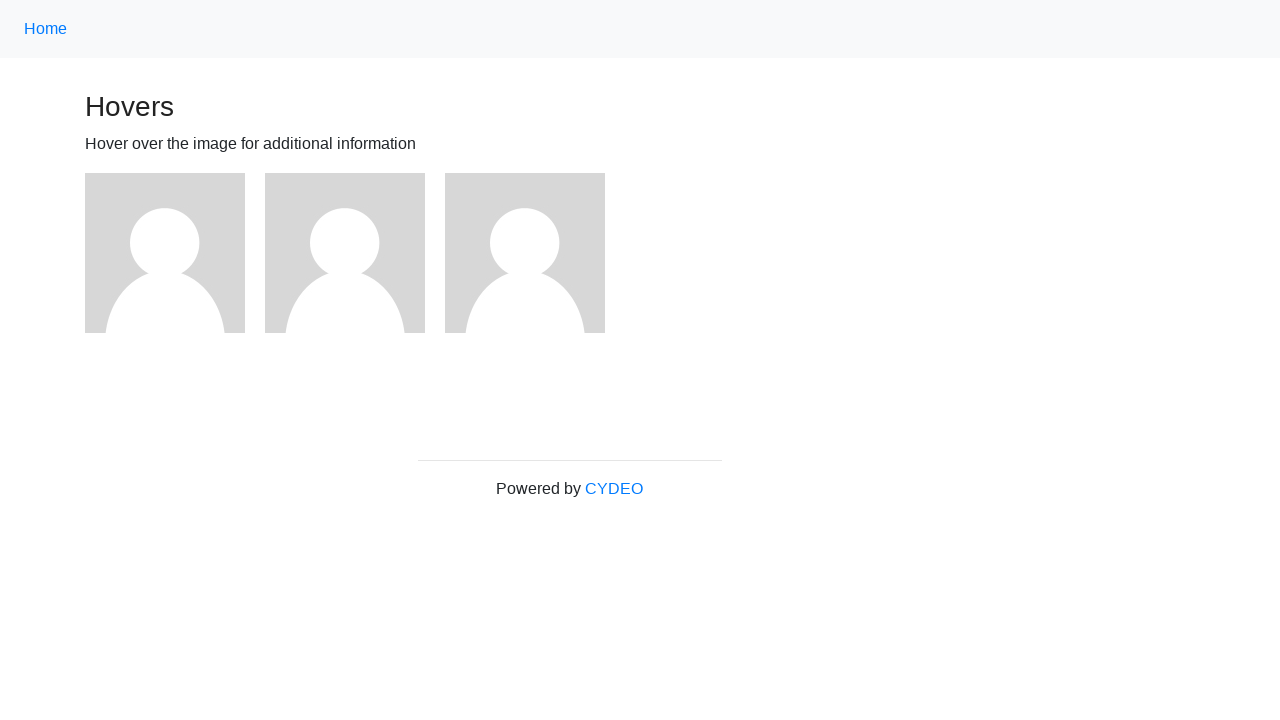

Located first image element
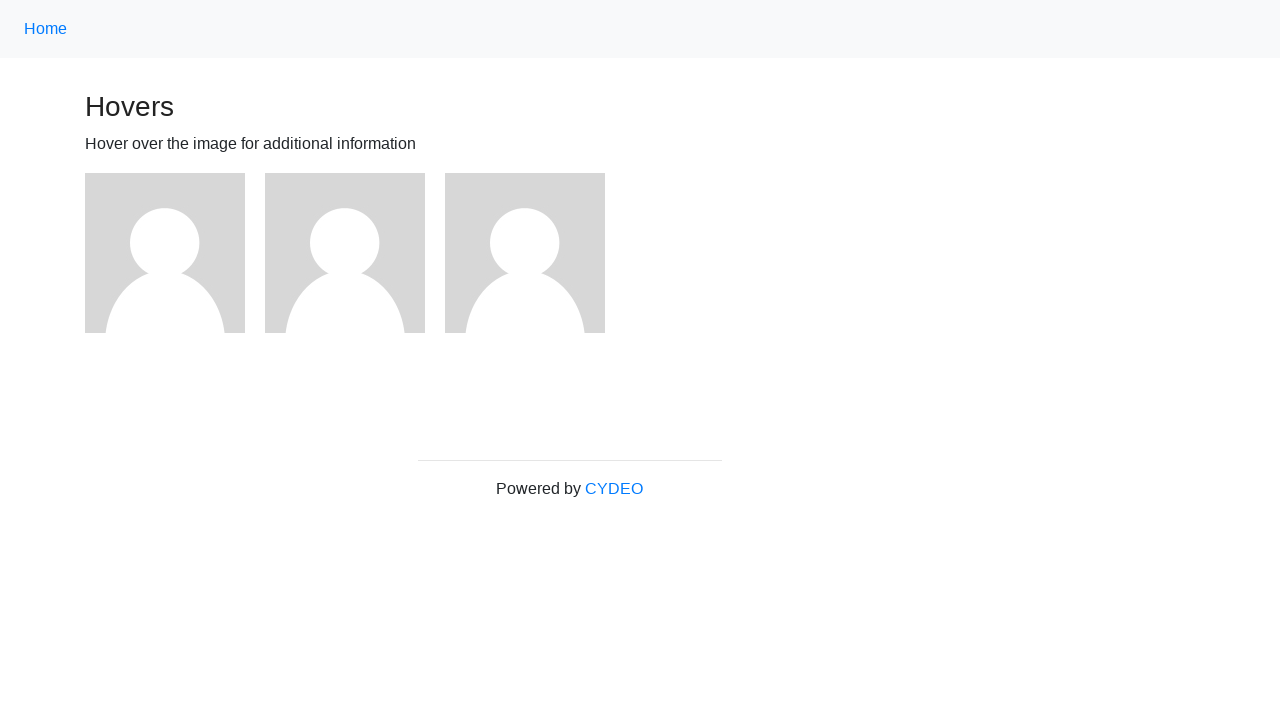

Located second image element
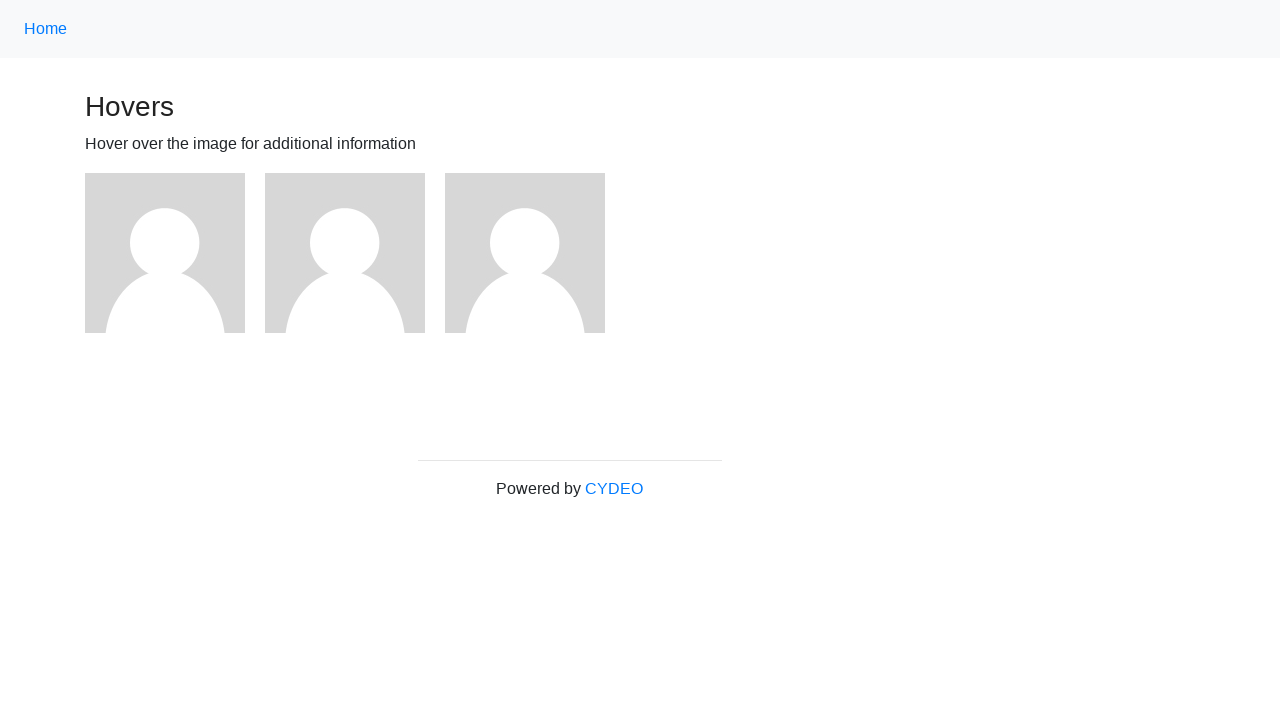

Located third image element
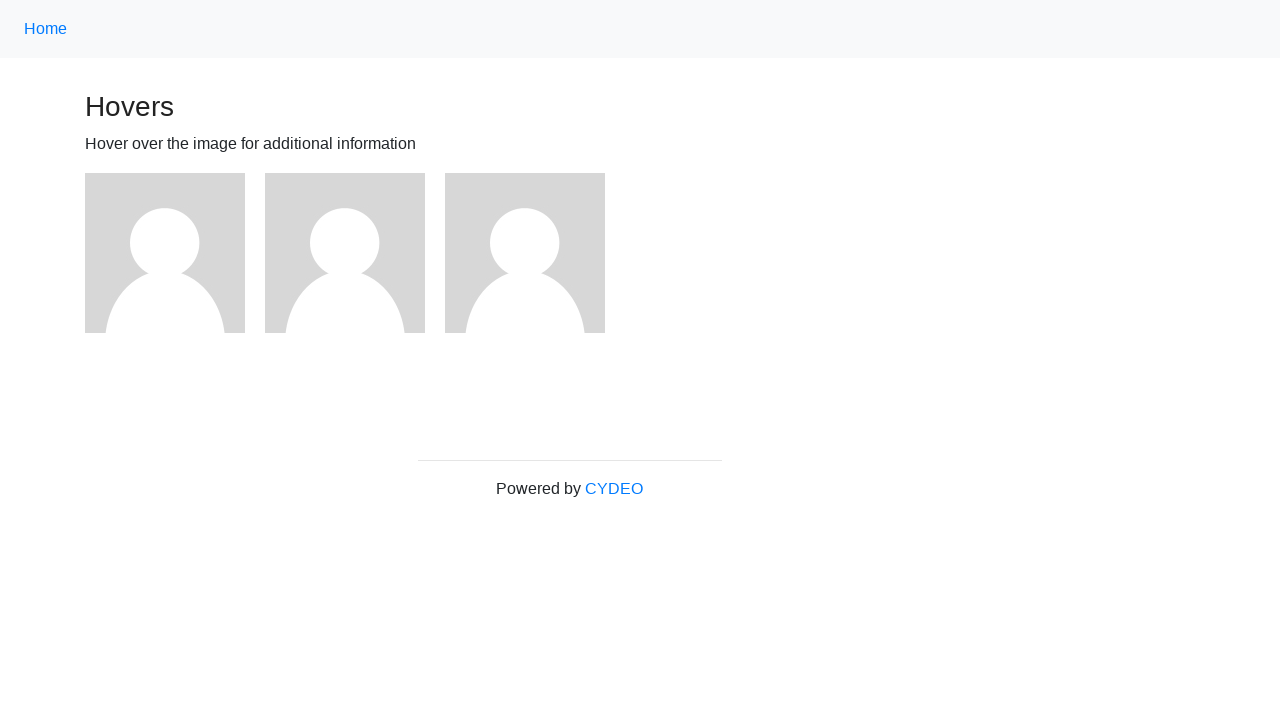

Located user1 text element
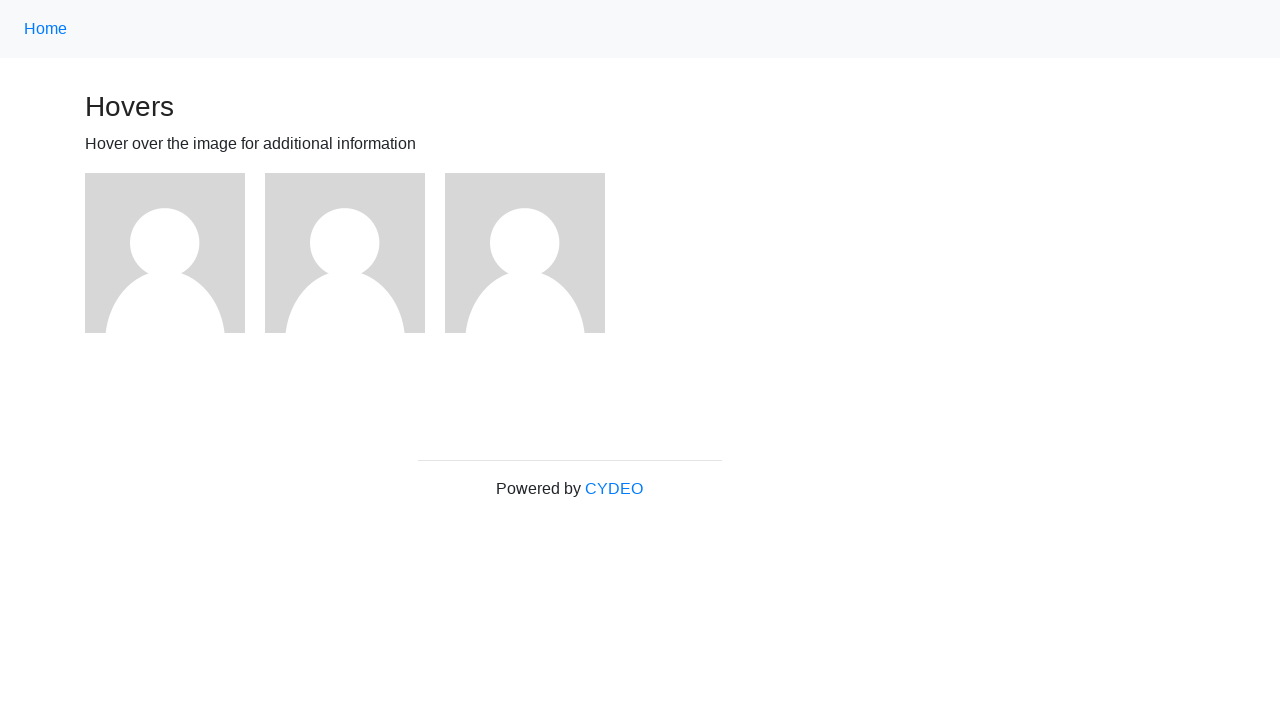

Located user2 text element
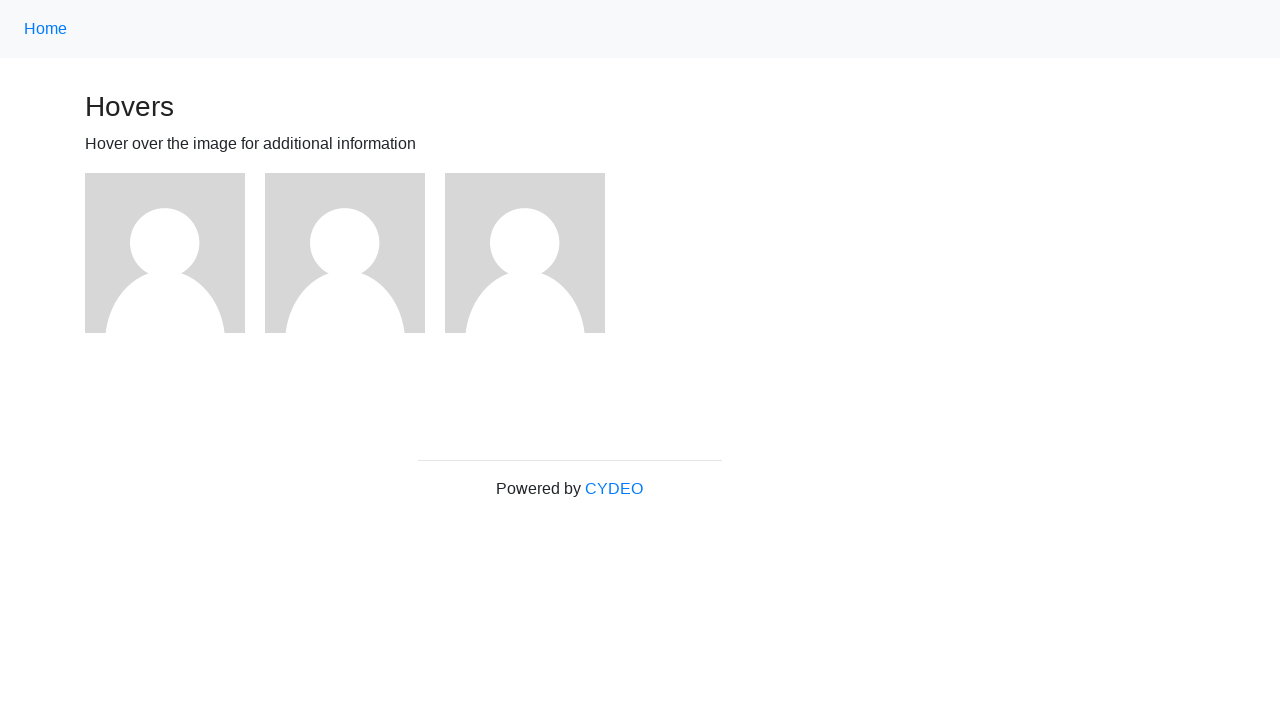

Located user3 text element
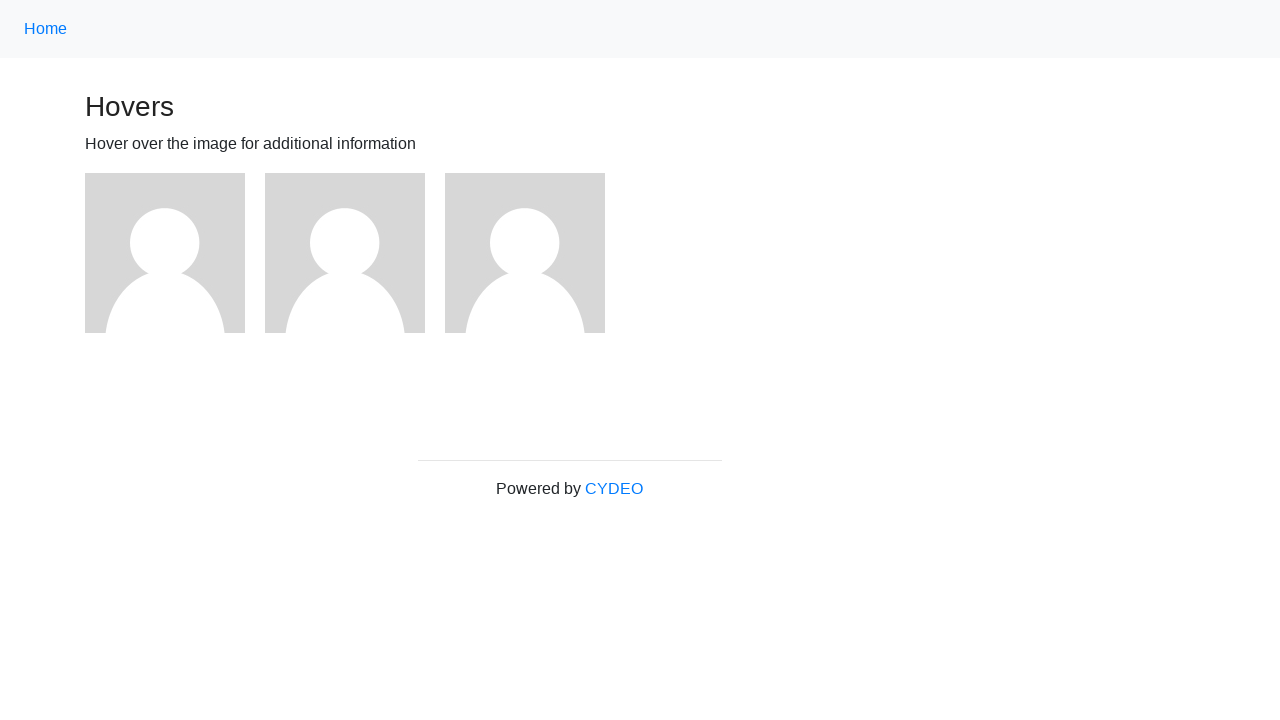

Hovered over first image at (165, 253) on (//img)[1]
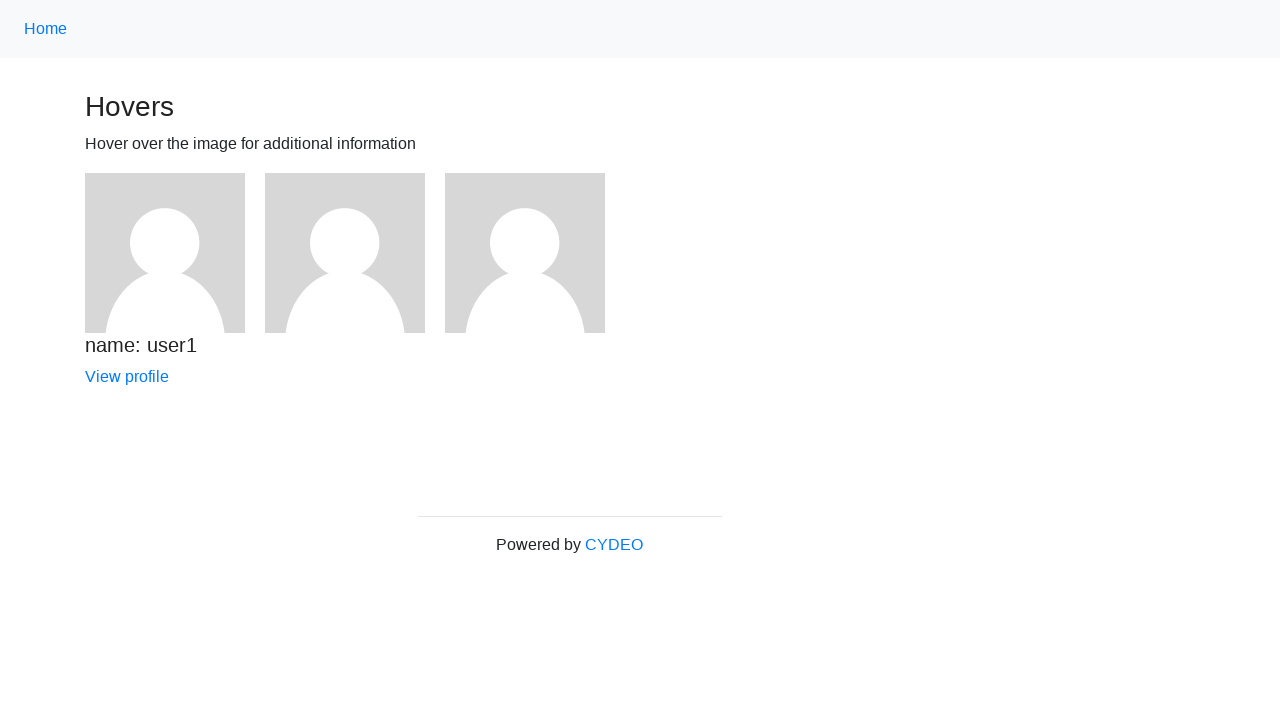

Verified user1 information is visible after hover
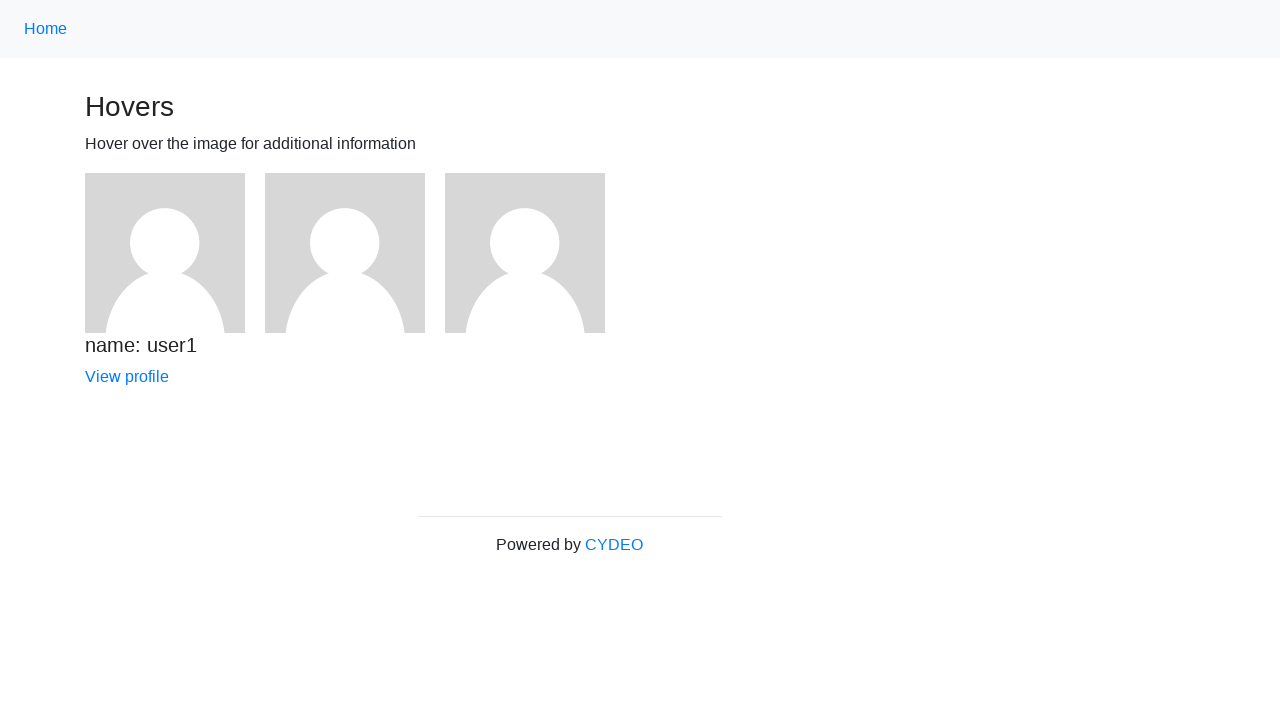

Hovered over second image at (345, 253) on (//img)[2]
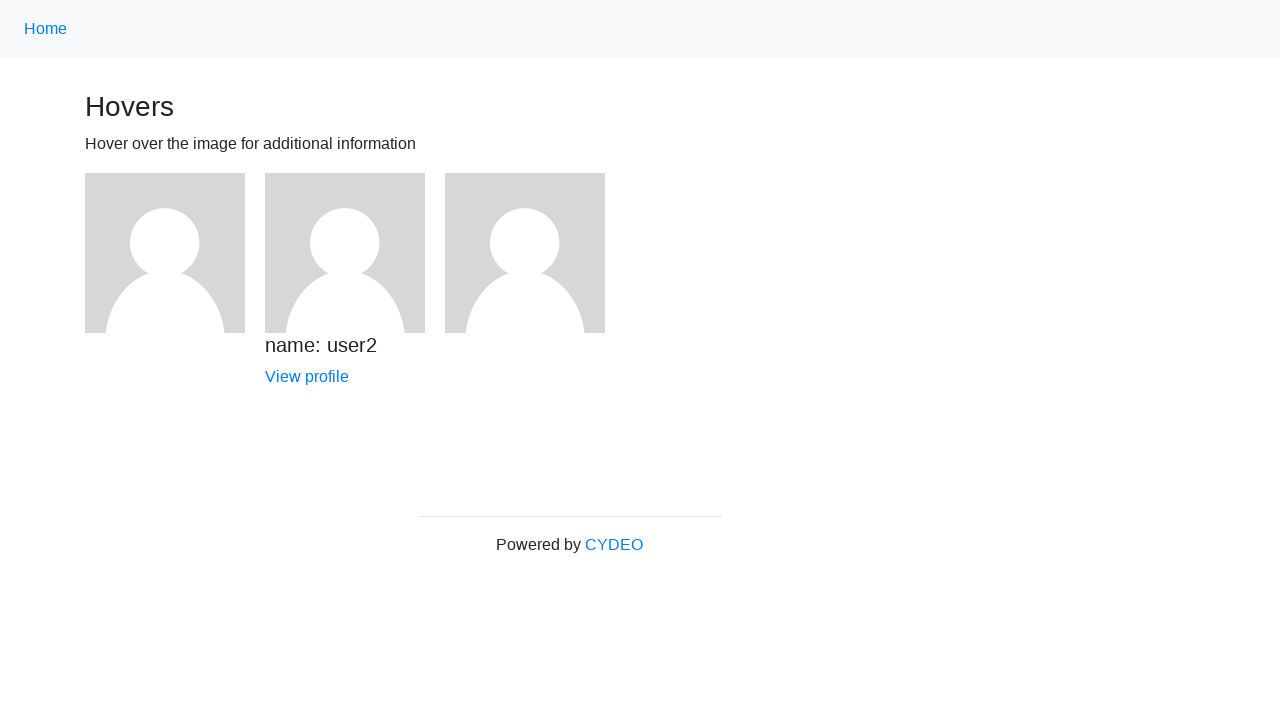

Verified user2 information is visible after hover
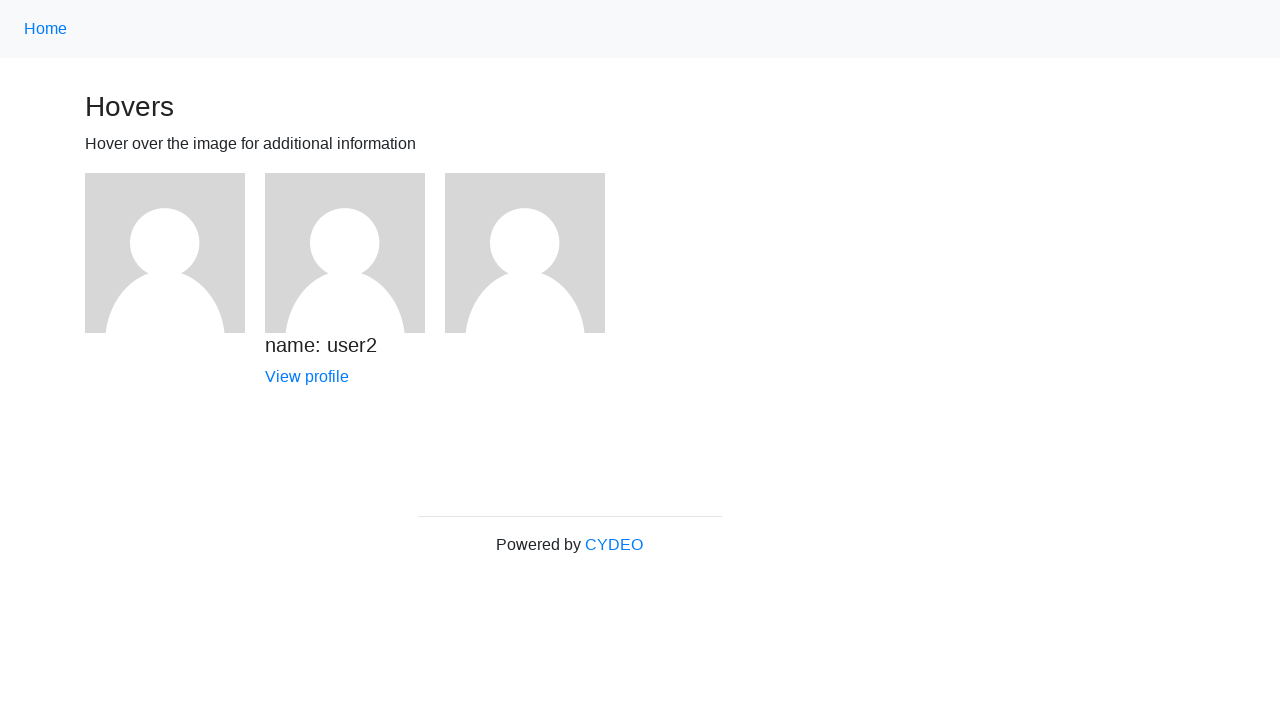

Hovered over third image at (525, 253) on (//img)[3]
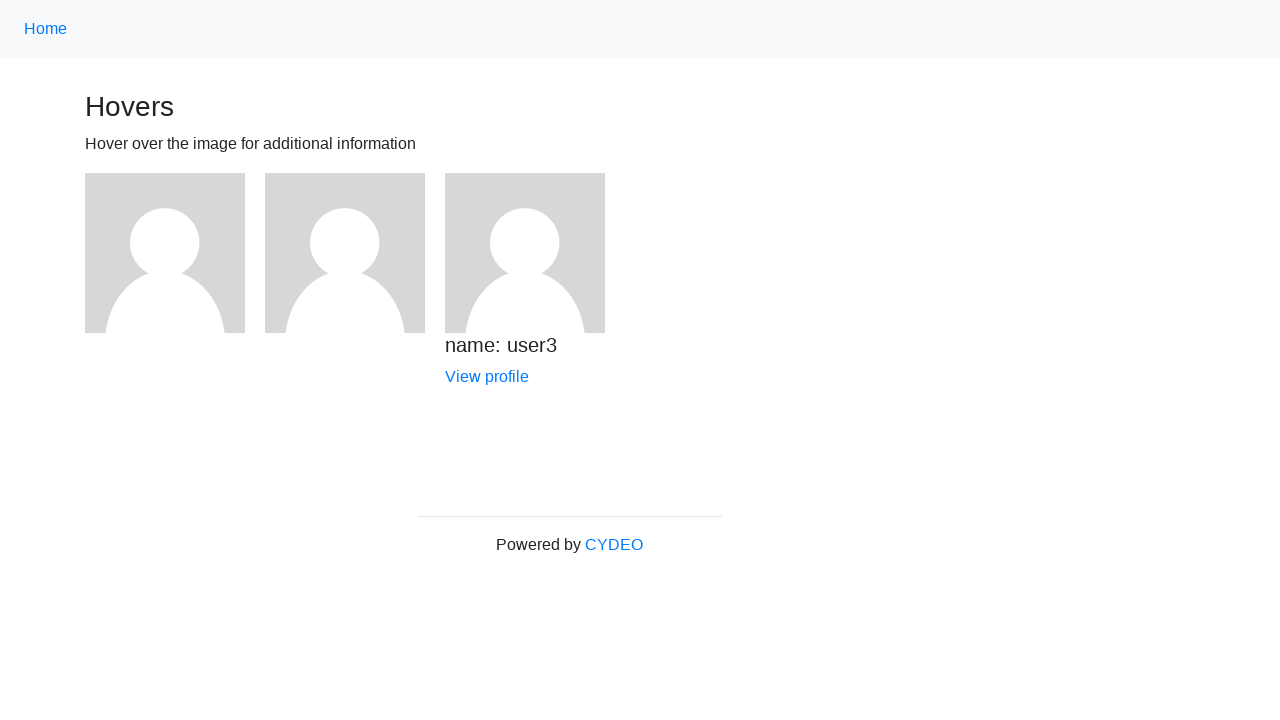

Verified user3 information is visible after hover
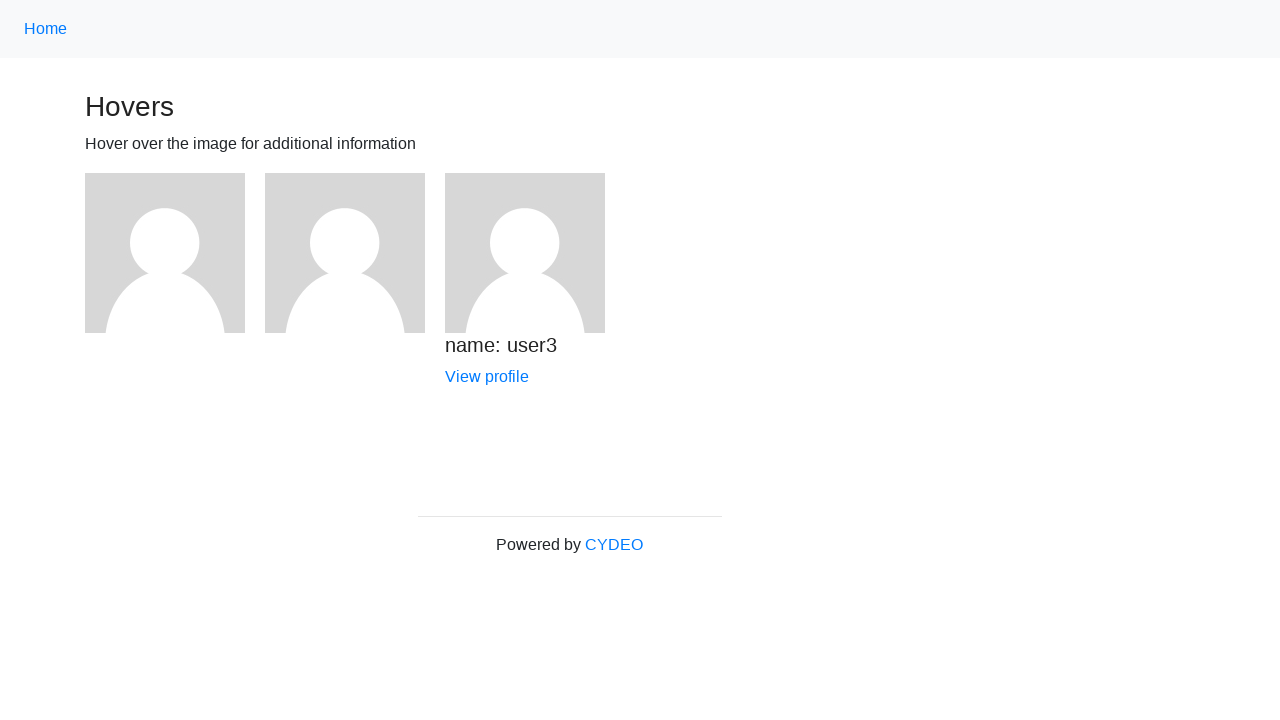

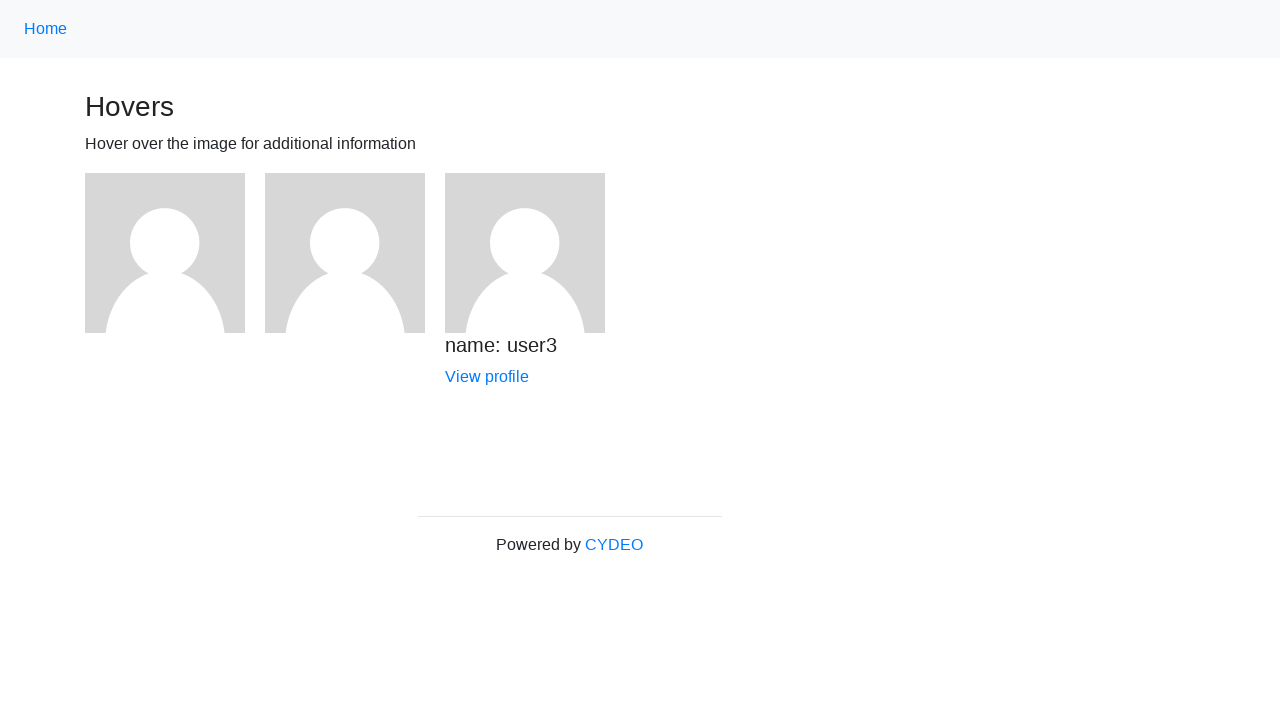